Tests that product images load correctly on a product detail page by navigating to a product and waiting for images to display

Starting URL: https://www.flipkart.com/apple-iphone-13-product-red-128-gb/p/itm99b5658d148b0?pid=MOBG6VF59ZFEPEBX&lid=LSTMOBG6VF59ZFEPEBX8XIKMW&marketplace=FLIPKART&q=iphone+13&store=tyy%2F4io&srno=s_1_5&otracker=search&otracker1=search&fm=Search&iid=ae6290fe-7cc3-401c-8d4e-8065a0732d56.MOBG6VF59ZFEPEBX.SEARCH&ppt=sp&ppn=sp&ssid=zhv58gshhs0000001666002567456&qH=c68a3b83214bb235

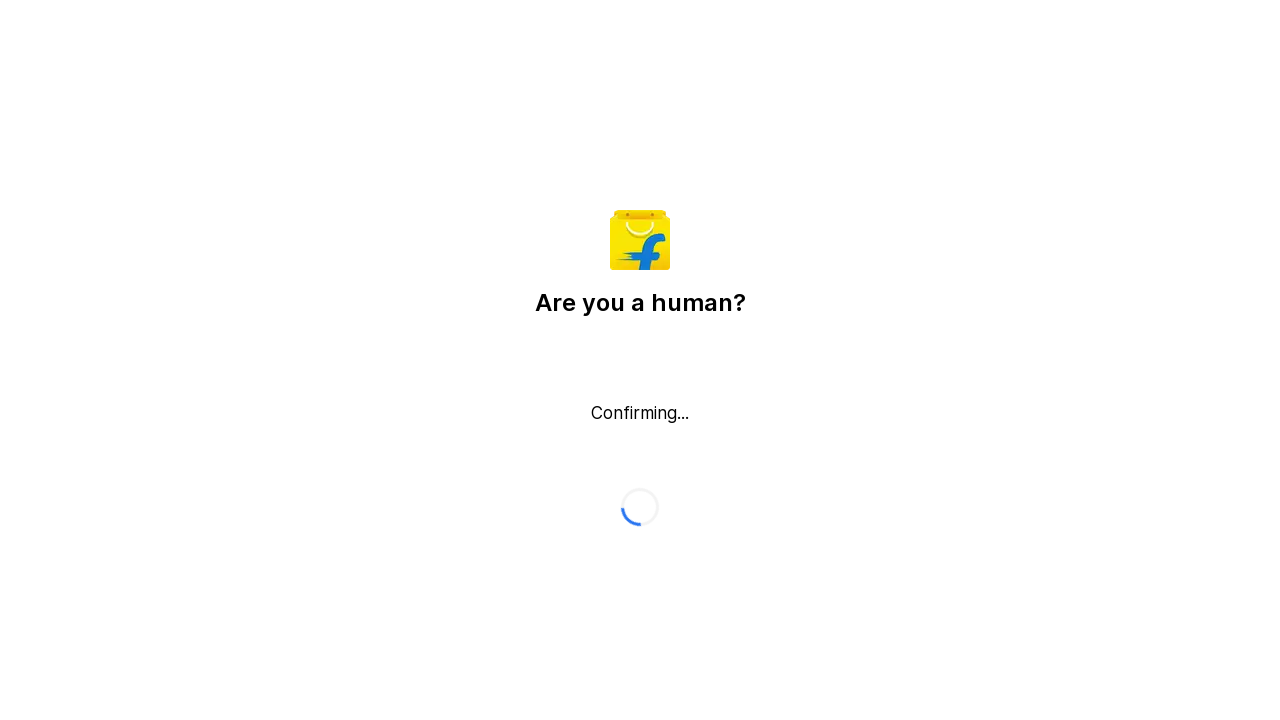

Reloaded the product detail page
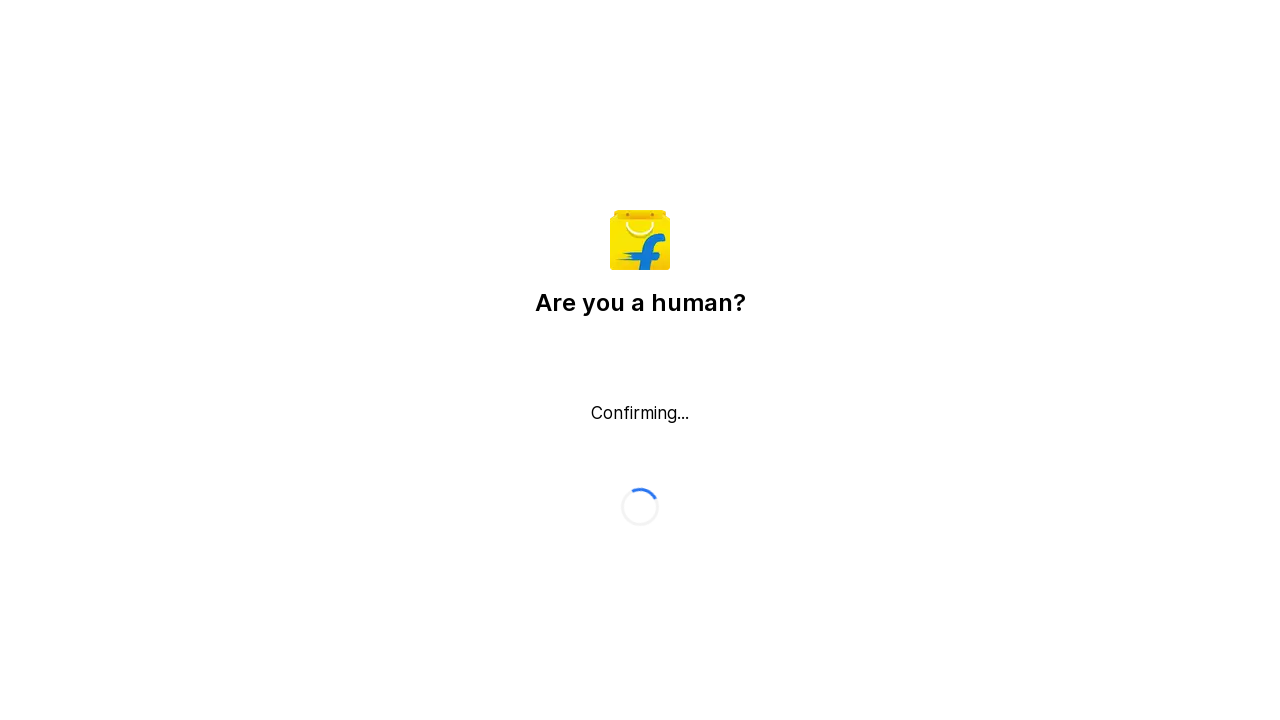

Product images loaded and became visible
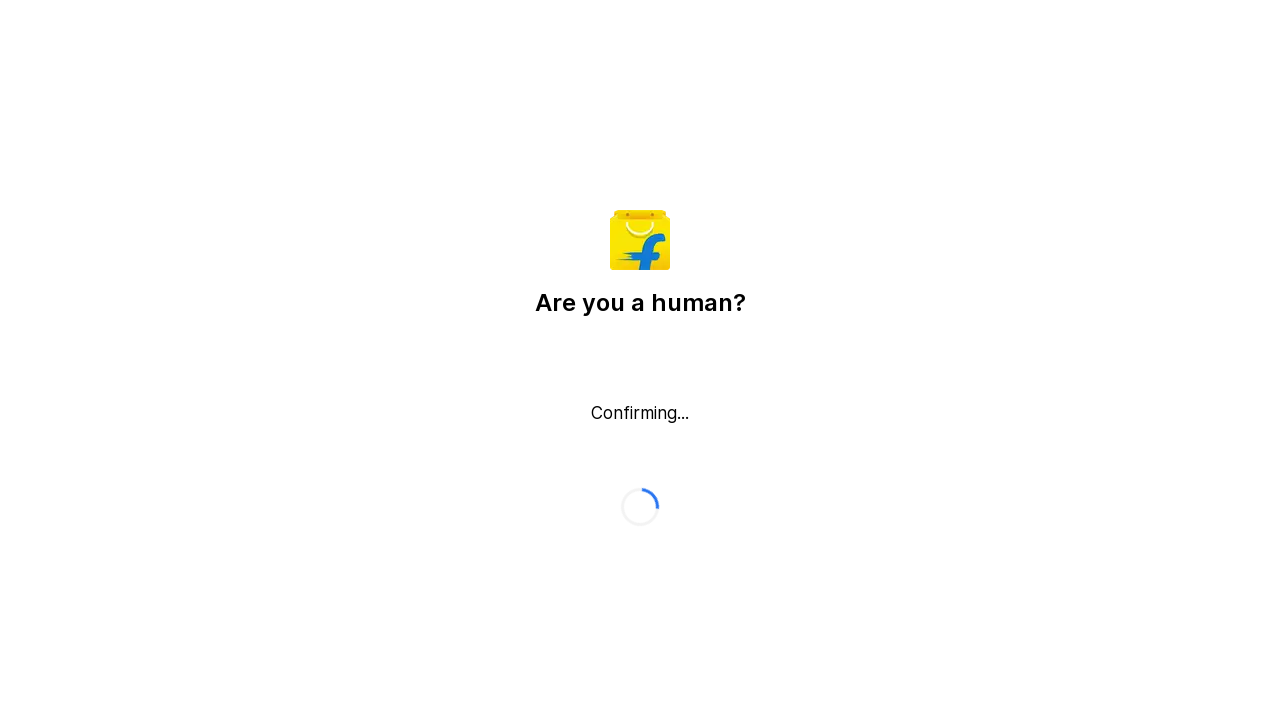

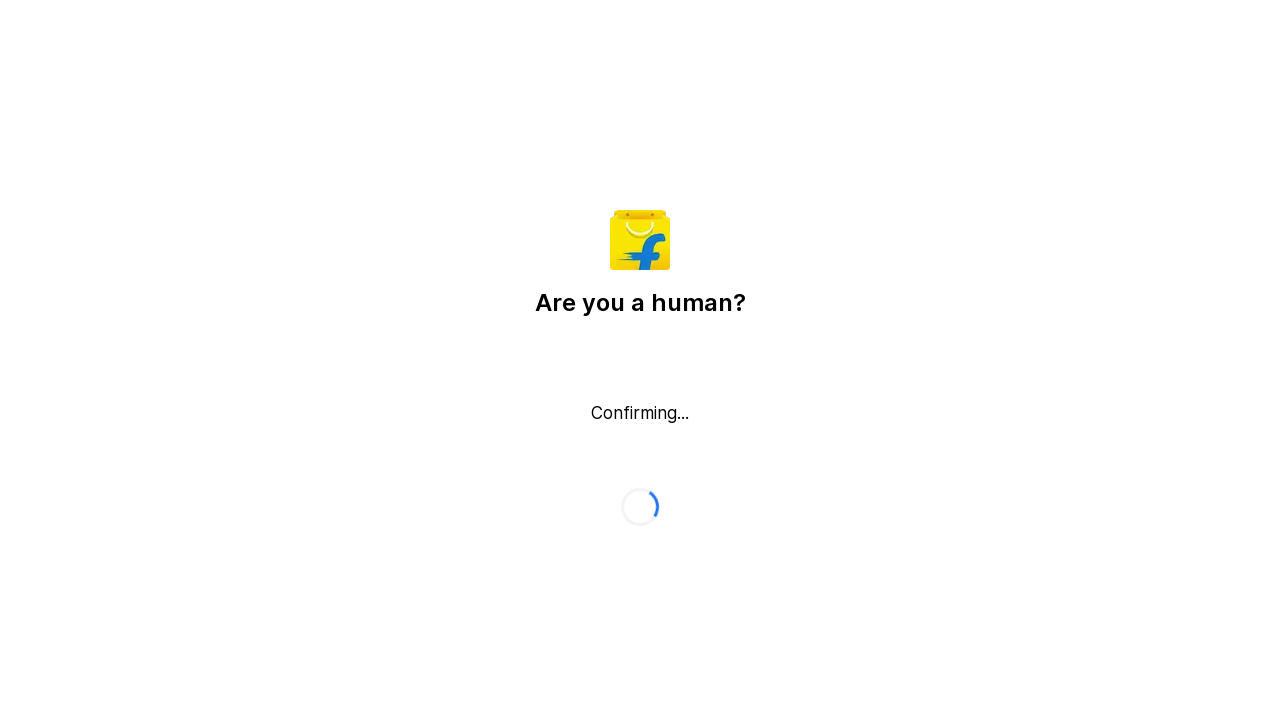